Navigates to GitHub homepage and verifies the page loads successfully by checking the page title

Starting URL: https://github.com

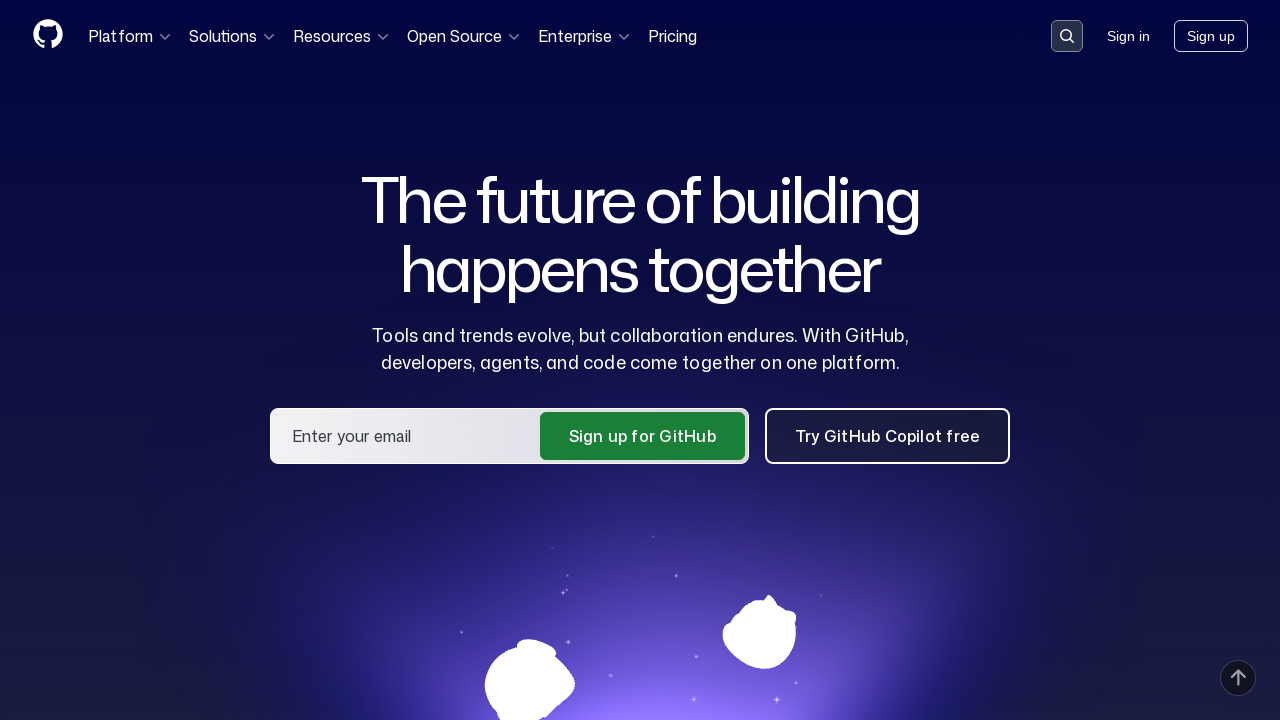

Navigated to GitHub homepage
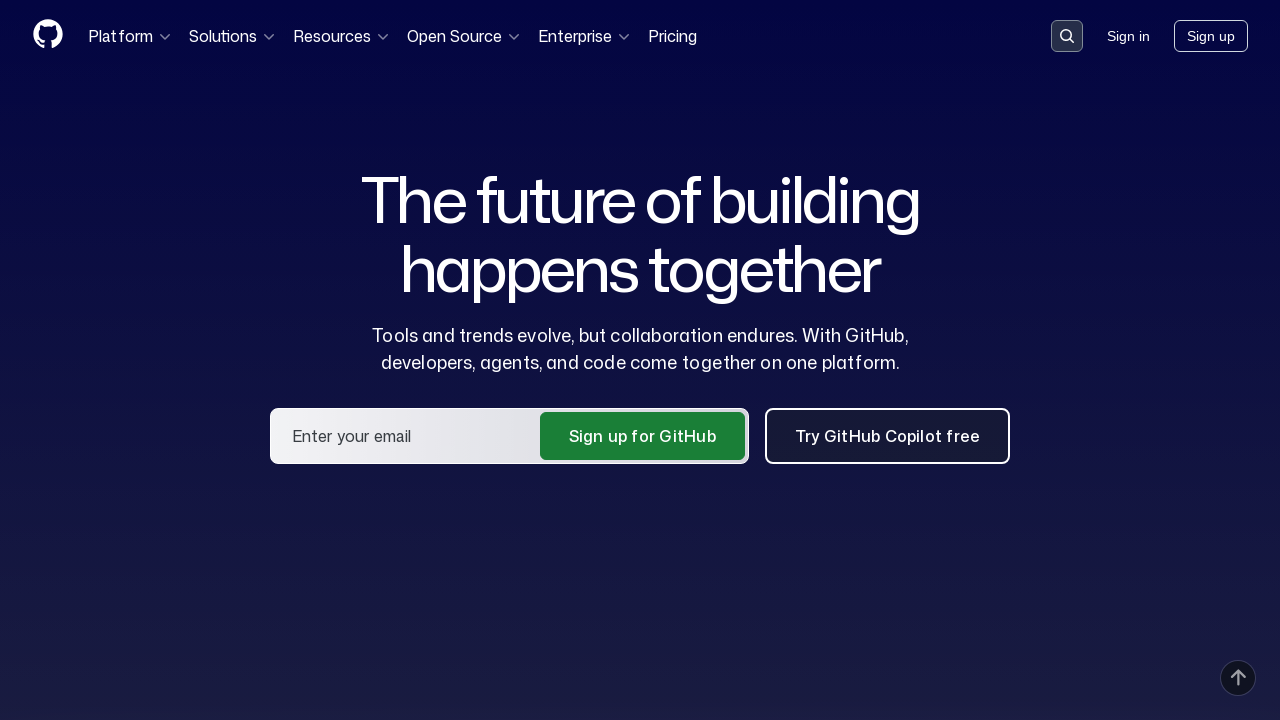

Page fully loaded (domcontentloaded state)
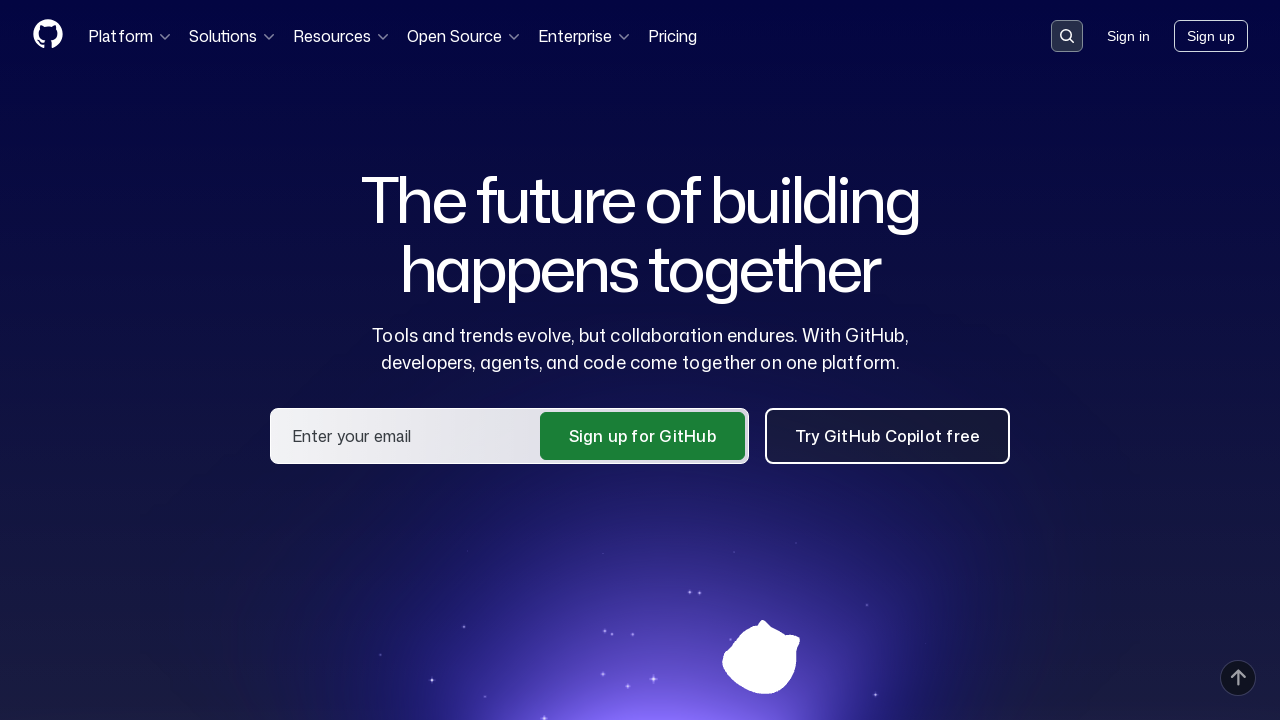

Retrieved page title: GitHub · Change is constant. GitHub keeps you ahead. · GitHub
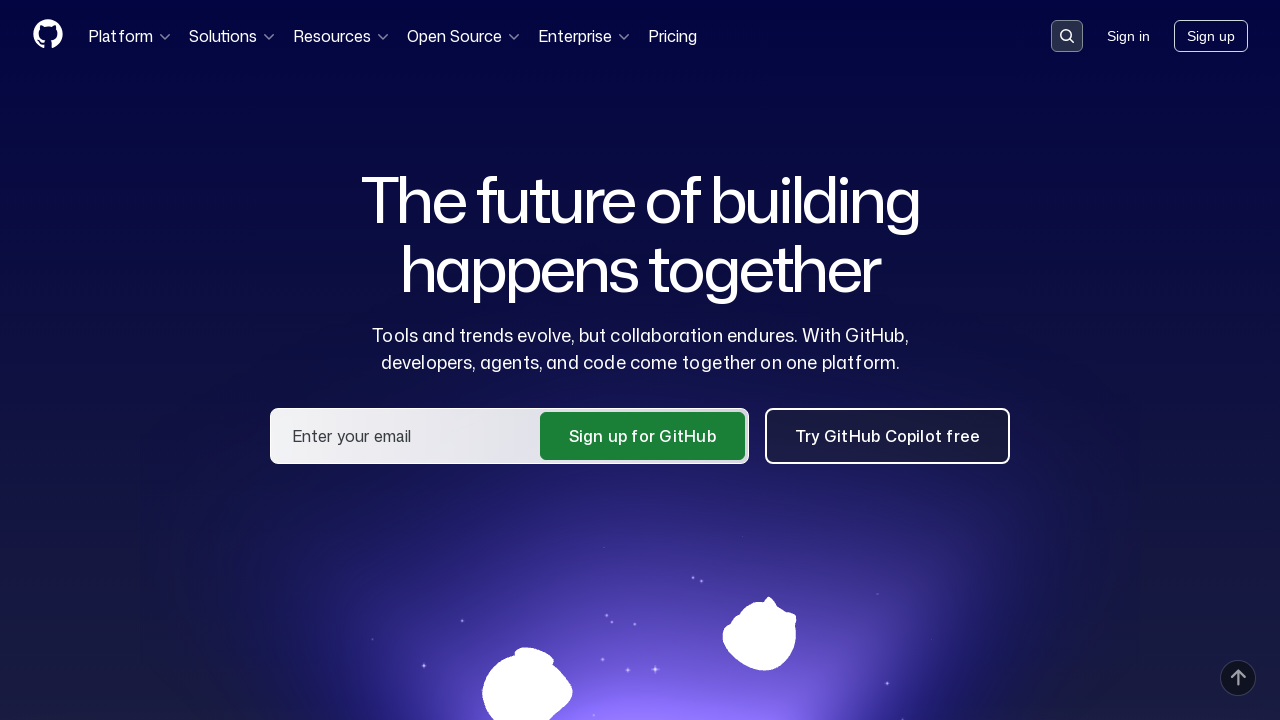

Verified page title contains 'GitHub'
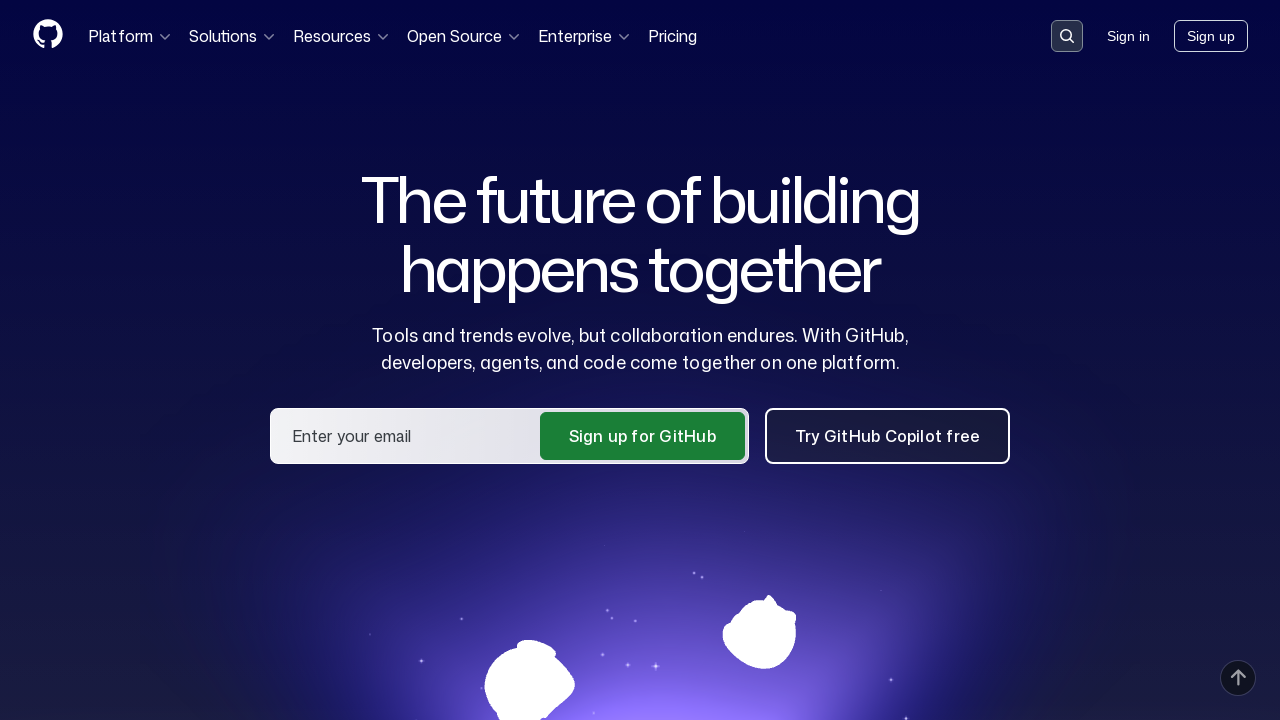

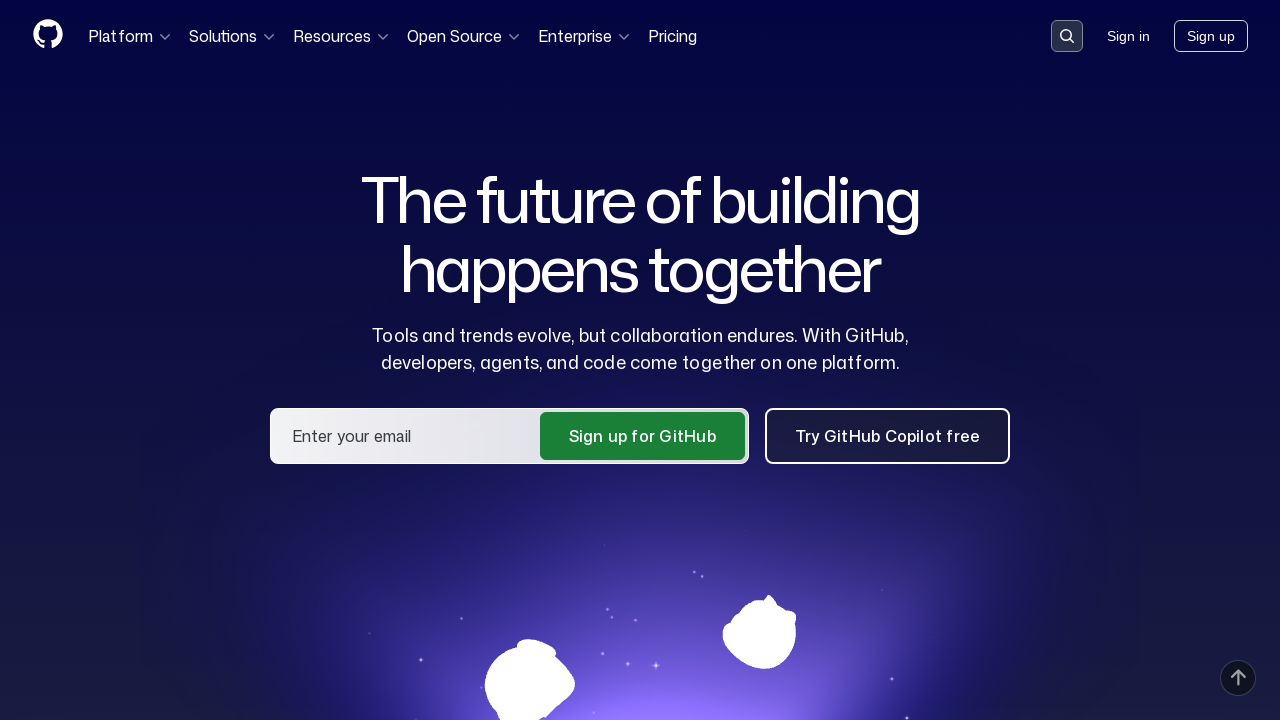